Tests window switching functionality by navigating to a practice automation page, reading a fieldset legend text, and clicking a button that opens a new window.

Starting URL: https://www.rahulshettyacademy.com/AutomationPractice/

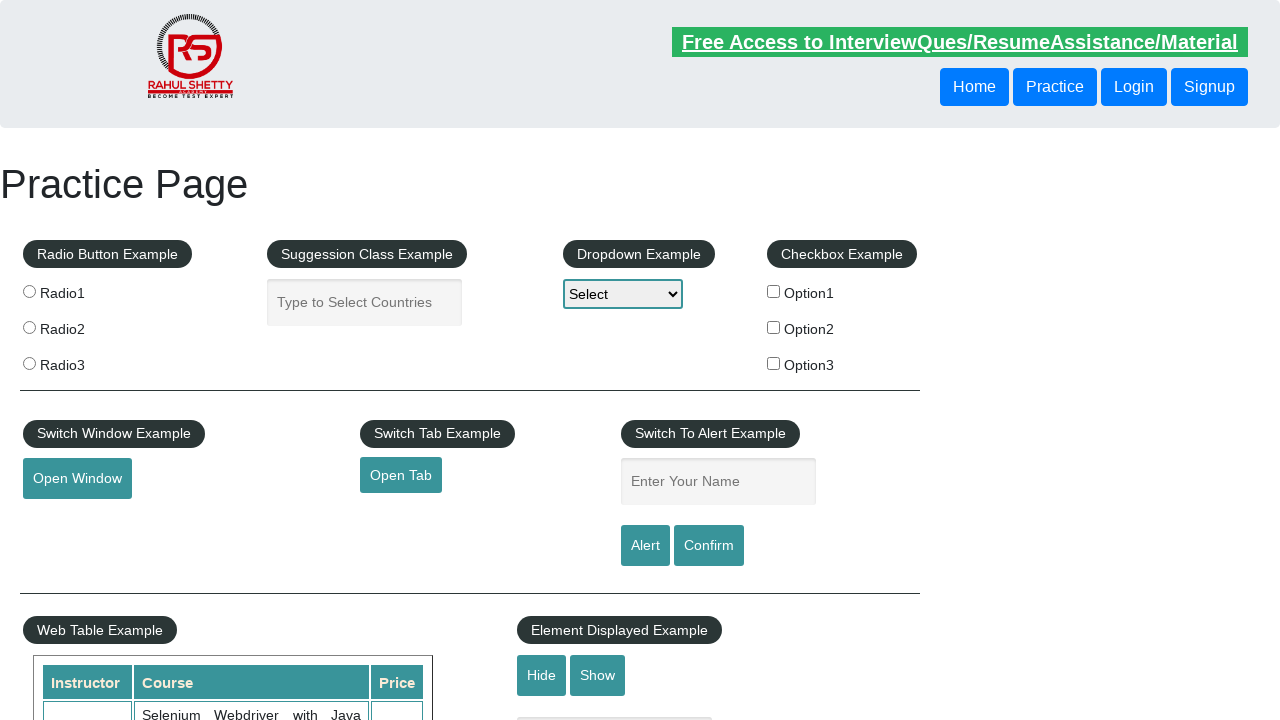

Navigated to automation practice page
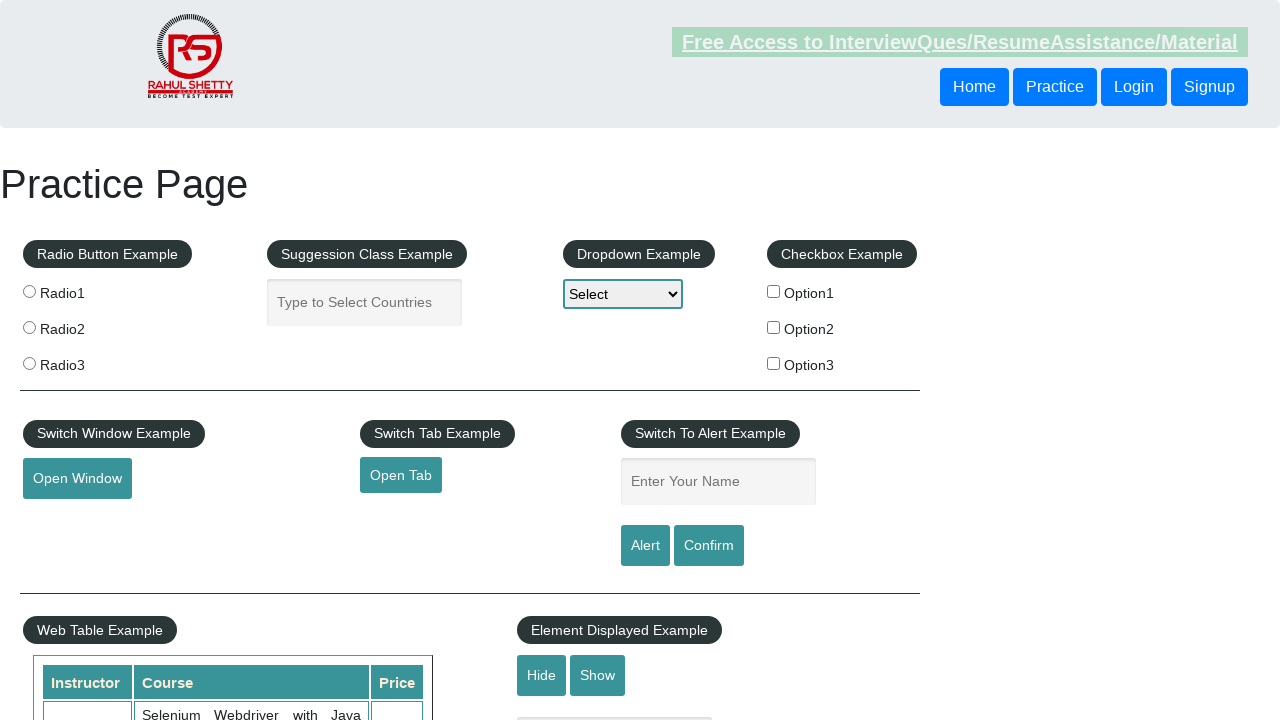

Retrieved fieldset legend text: 'Switch Window Example'
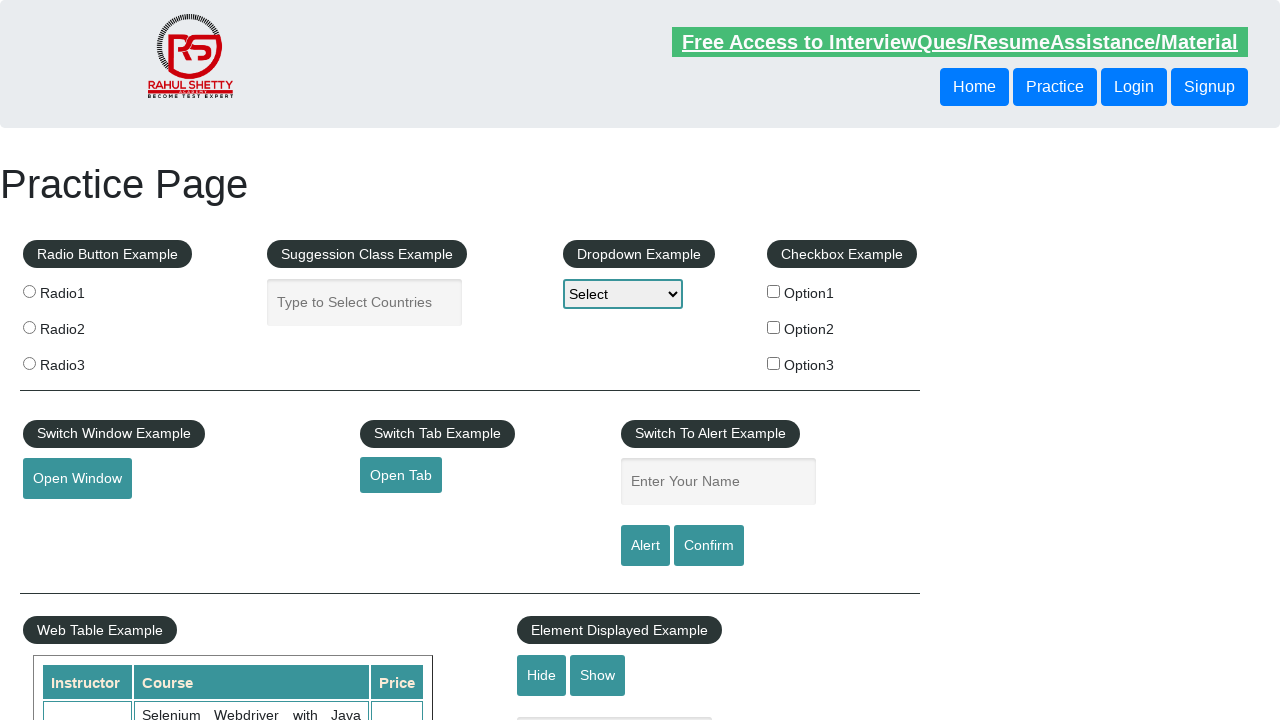

Clicked button to open new window at (77, 479) on #openwindow
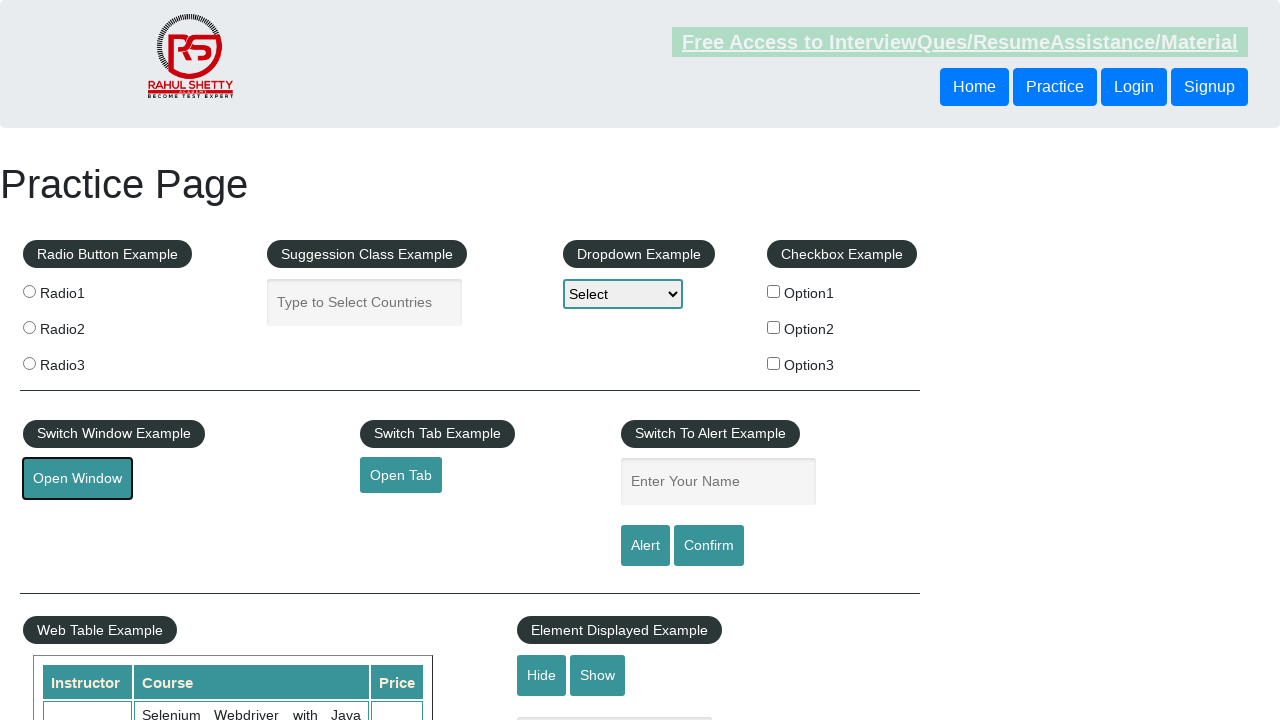

Waited for new window to open
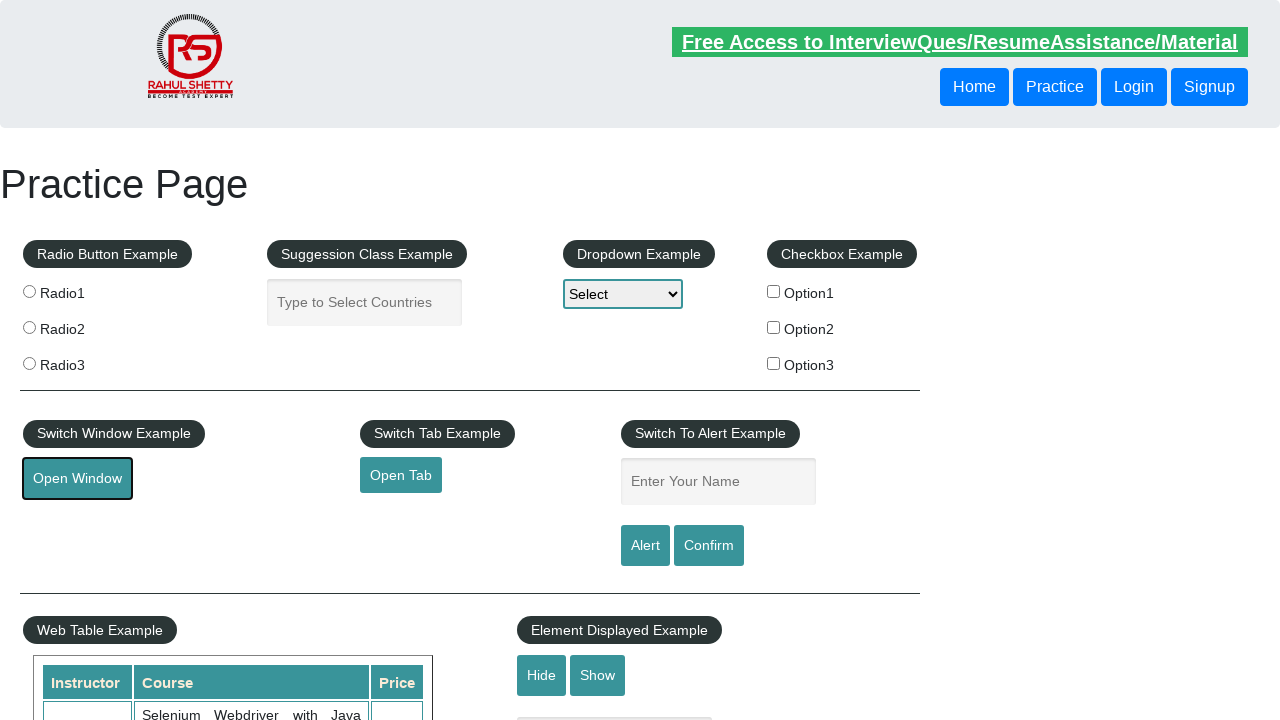

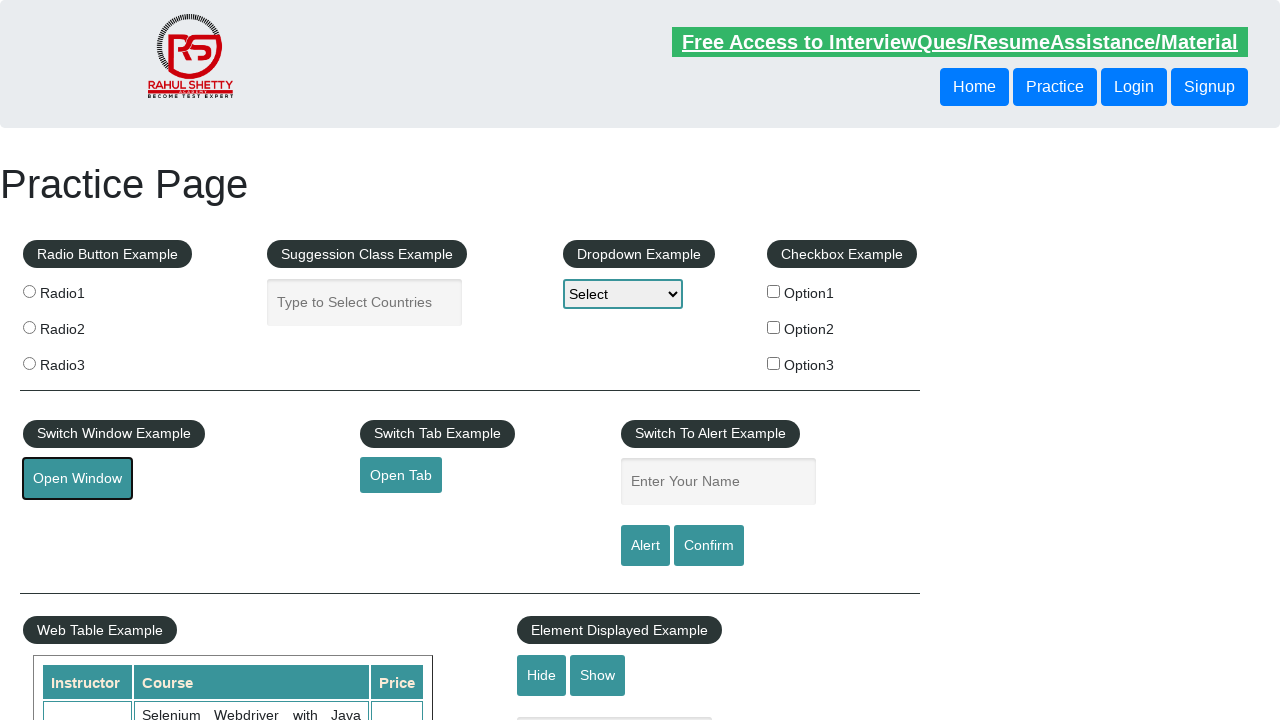